Tests slider drag functionality by clicking and holding a range input slider, moving it horizontally, and releasing it

Starting URL: https://demoqa.com/slider

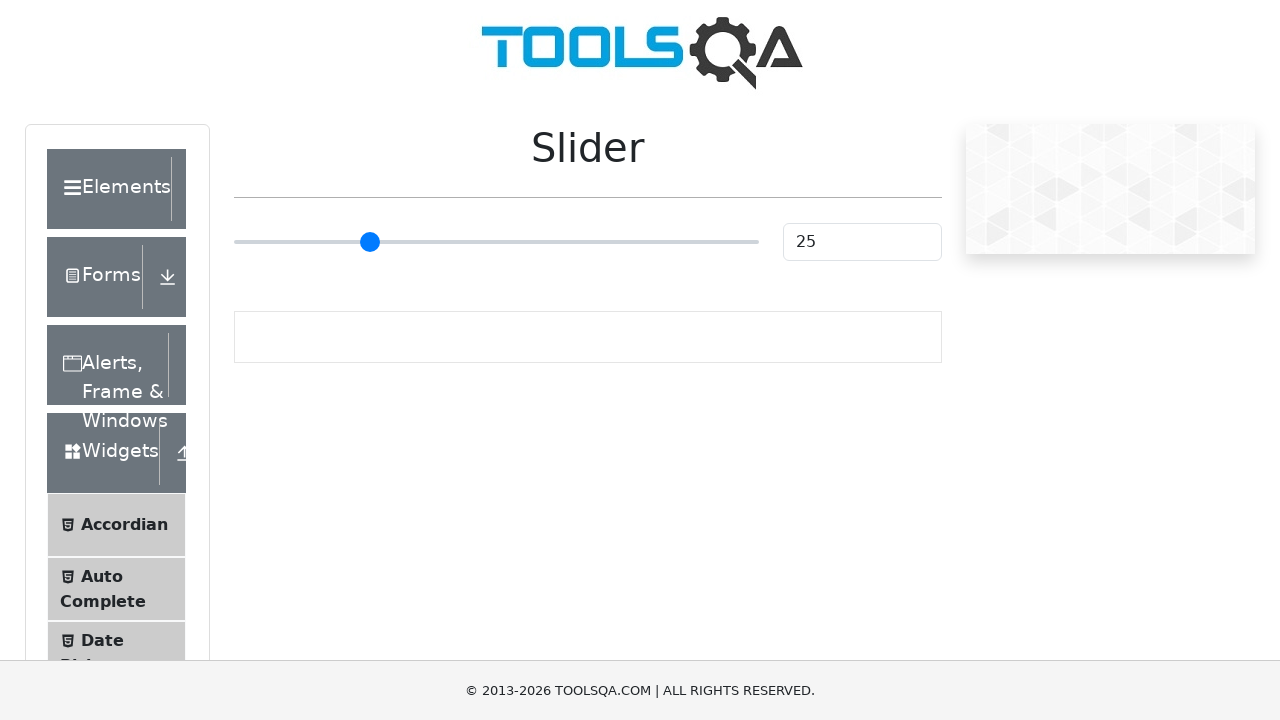

Navigated to slider demo page
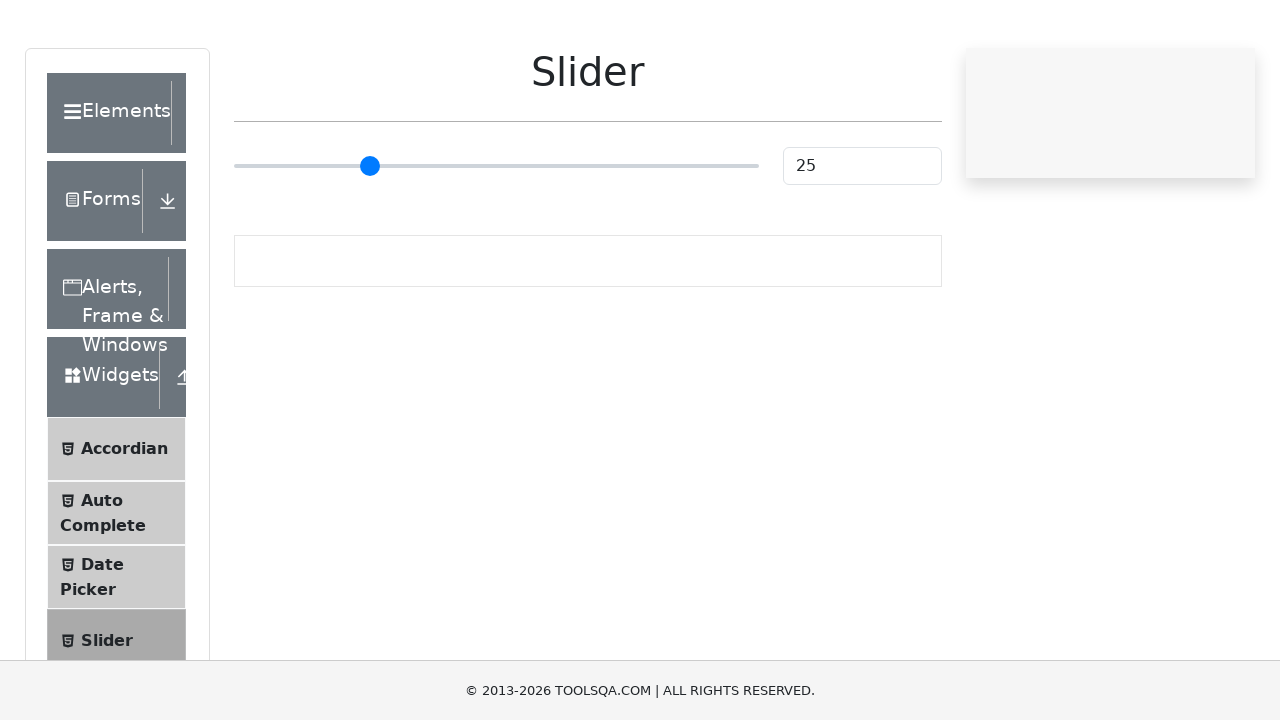

Located range input slider element
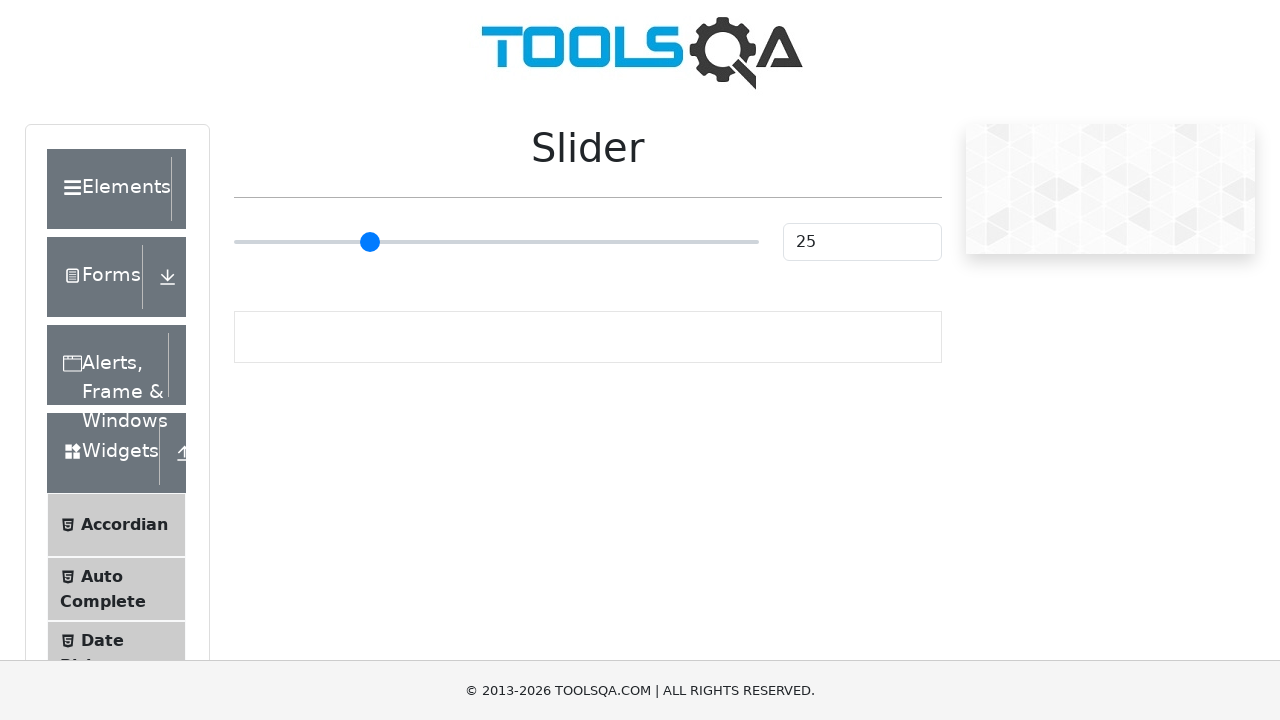

Retrieved slider bounding box dimensions
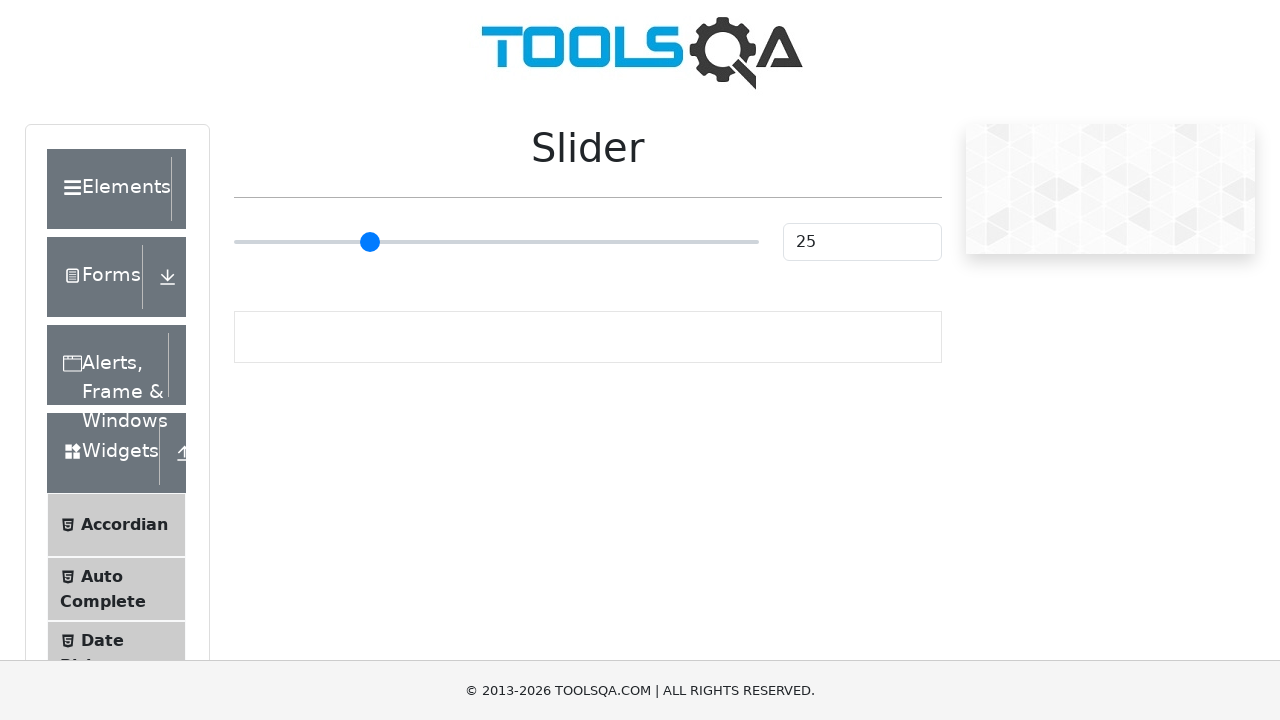

Dragged slider 50 pixels to the right at (546, 242)
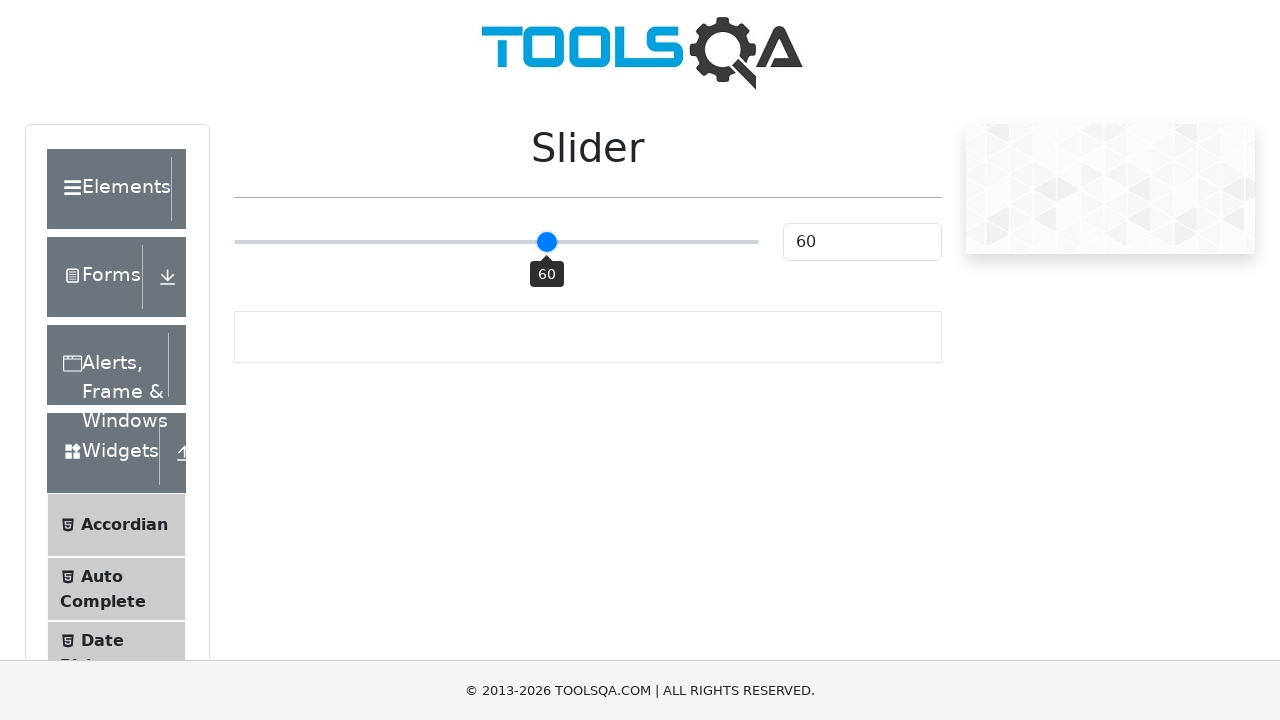

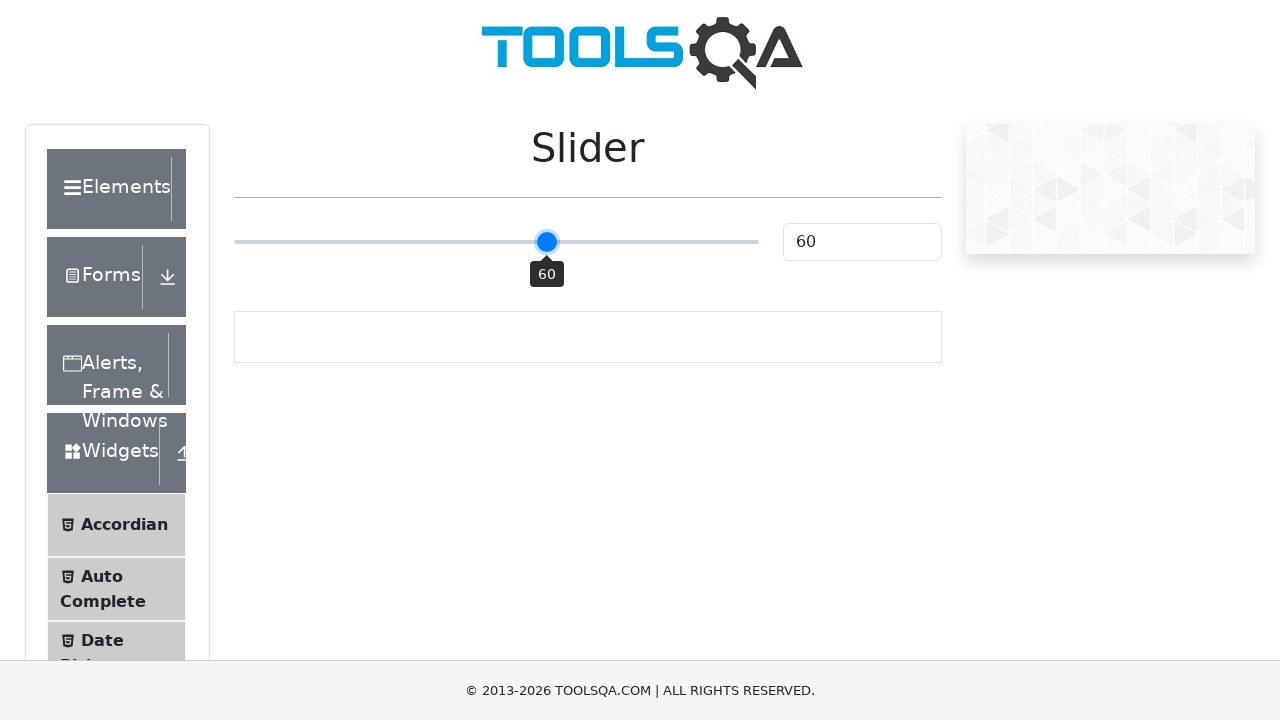